Tests that all plan category tabs (Individuals, Business, Students & Teachers, Schools & Universities) can be clicked and load different content panels.

Starting URL: https://www.adobe.com/uk/creativecloud/plans.html

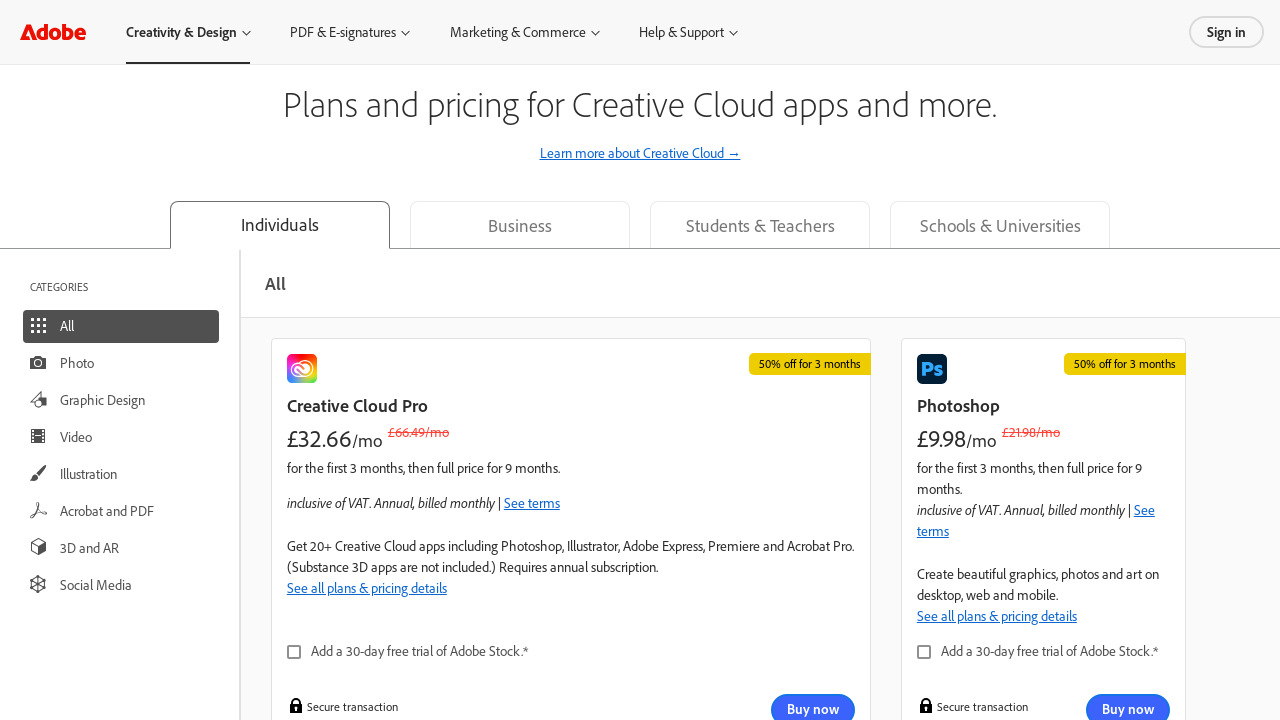

Waited for Individuals tab element to appear
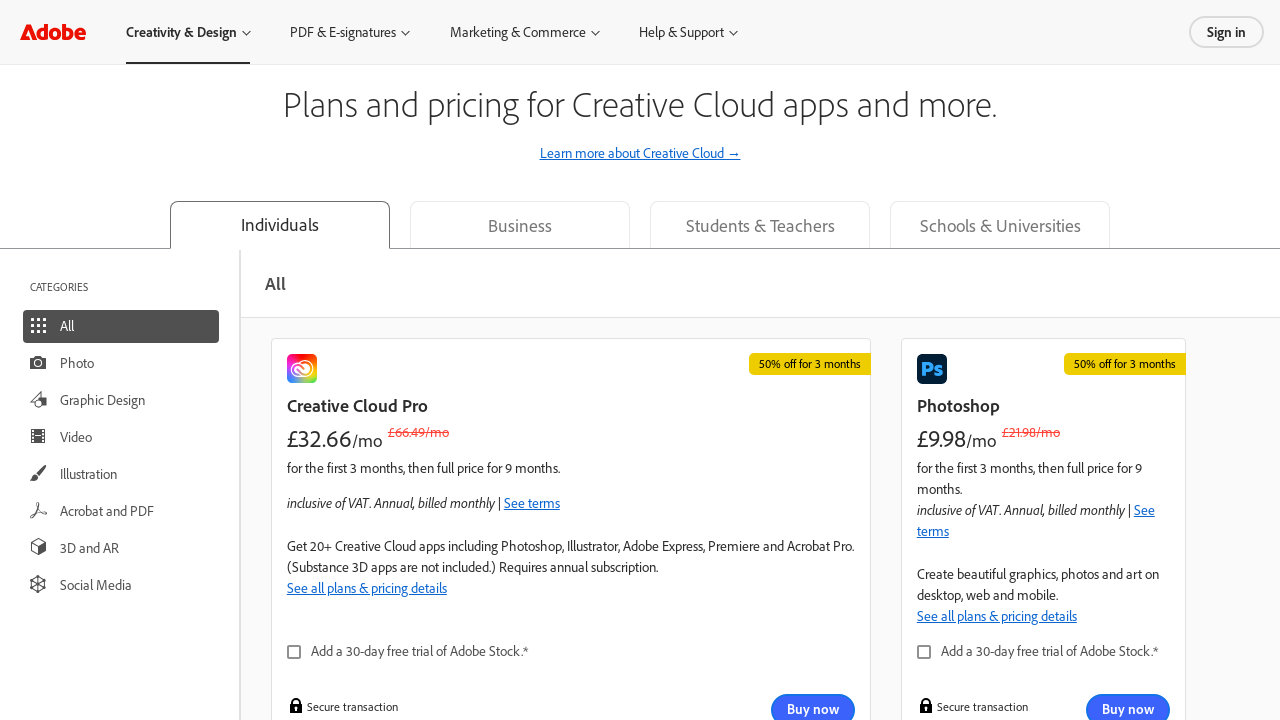

Clicked on Individuals tab at (280, 225) on div[data-query-value="individual"]
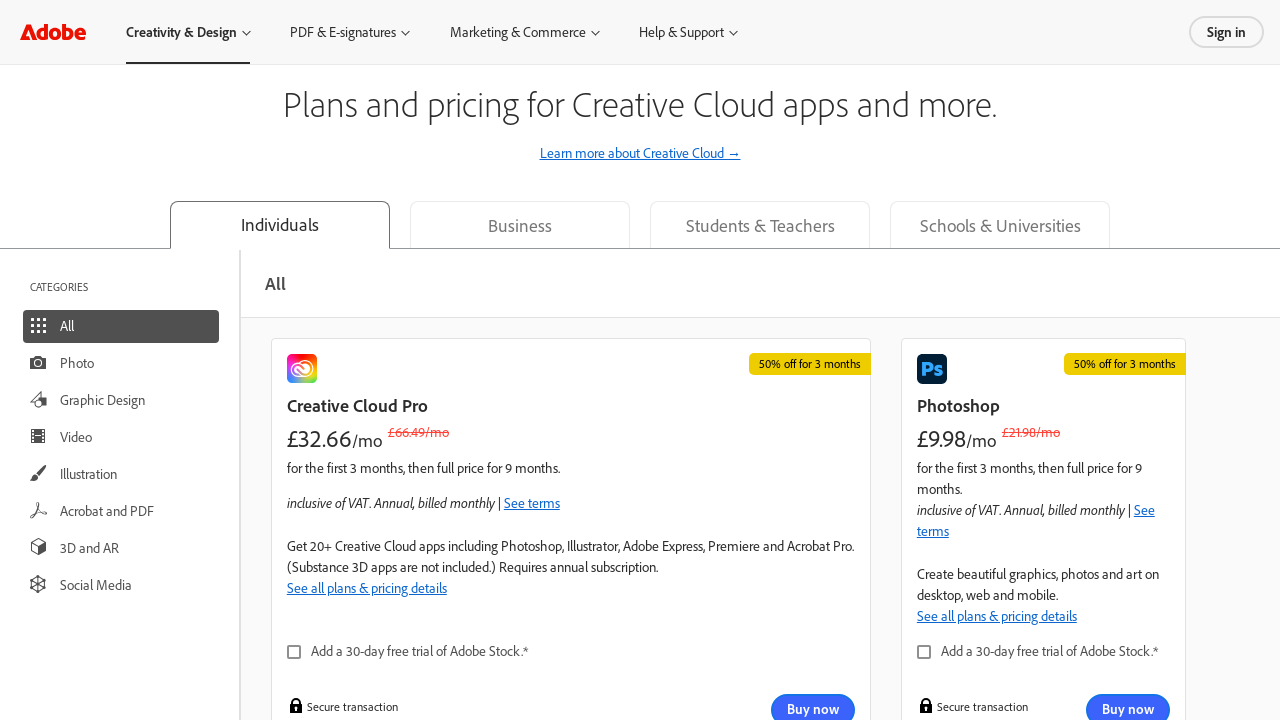

Waited 1500ms for Individuals tab content to load
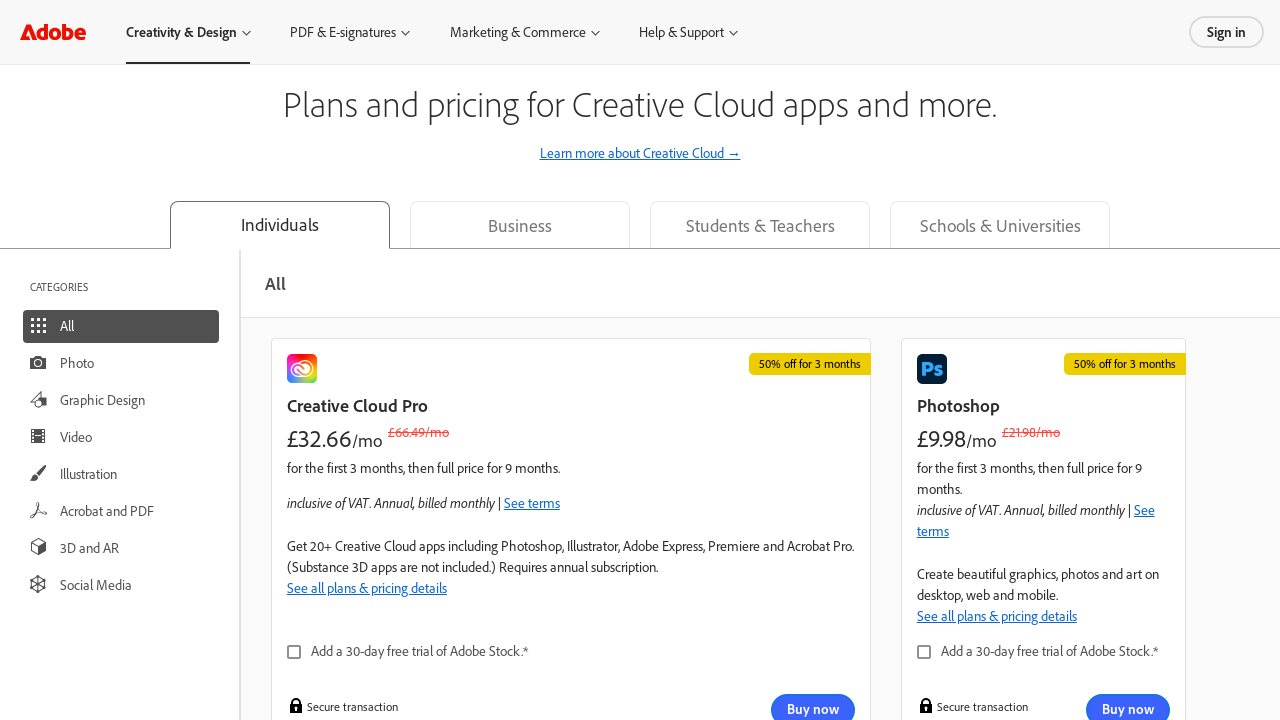

Verified Individuals tab panel is visible with content loaded
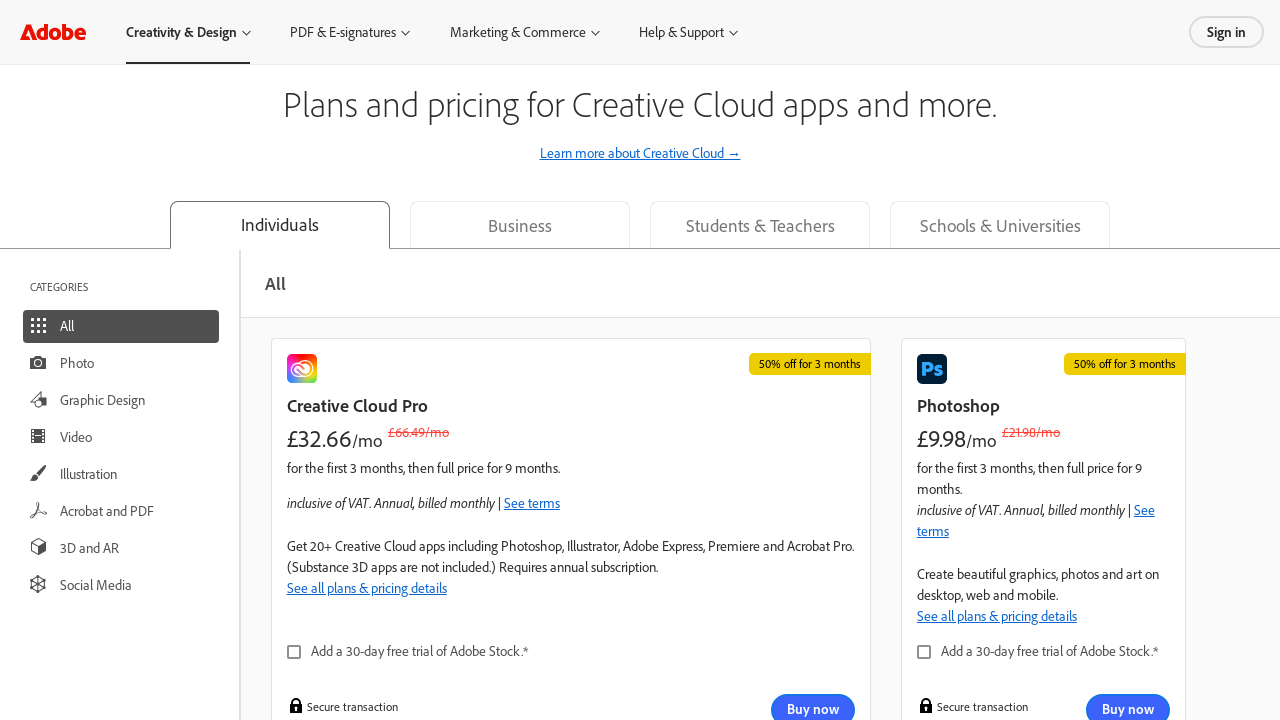

Waited for Business tab element to appear
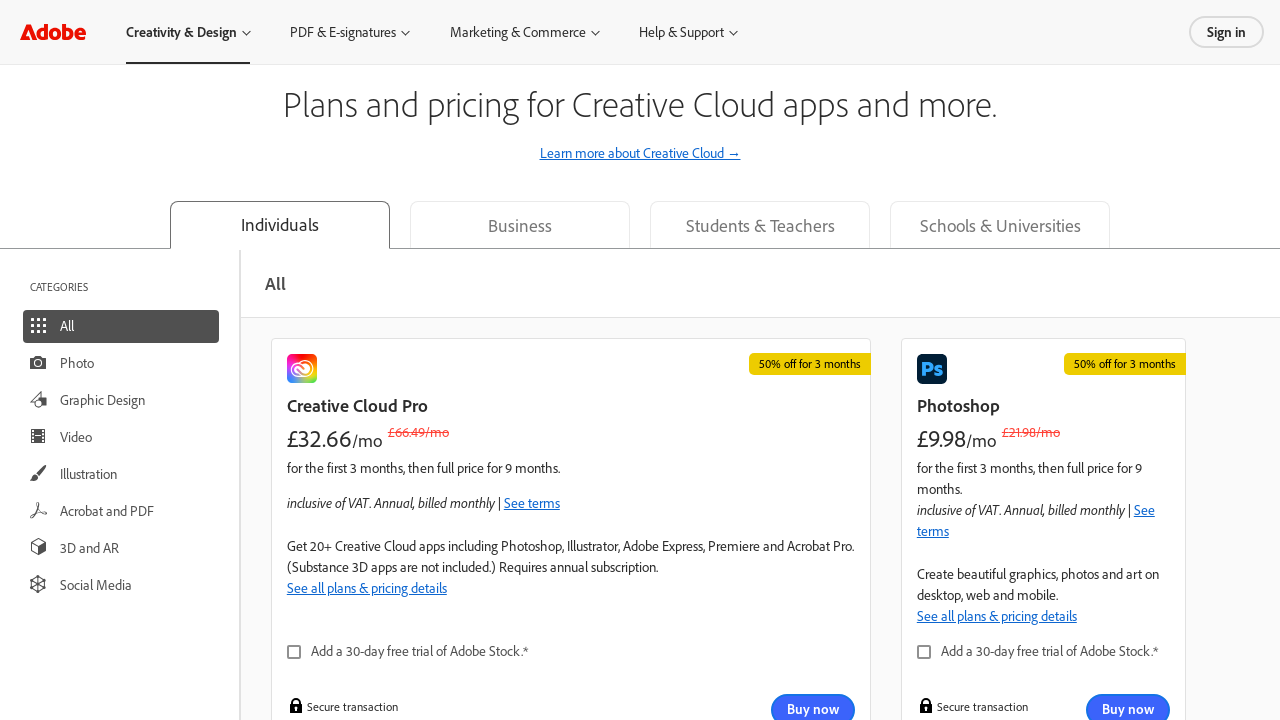

Clicked on Business tab at (520, 224) on div[data-query-value="team"]
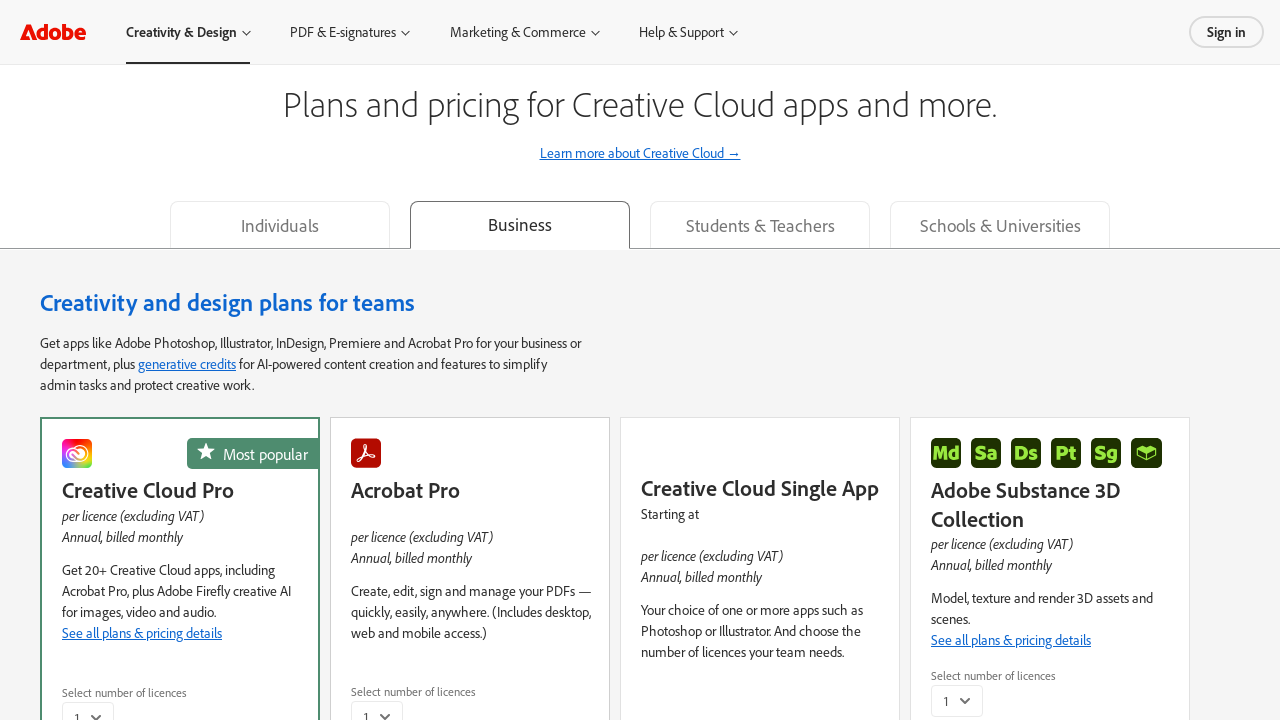

Waited 1500ms for Business tab content to load
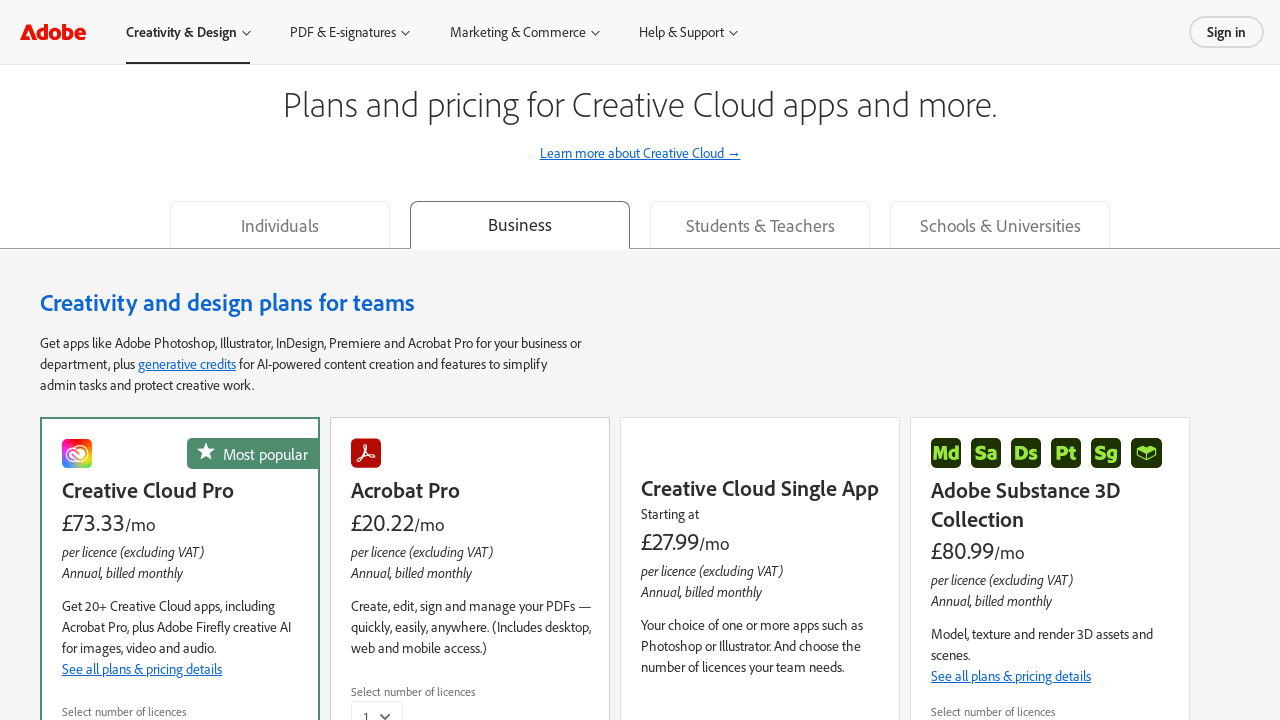

Verified Business tab panel is visible with content loaded
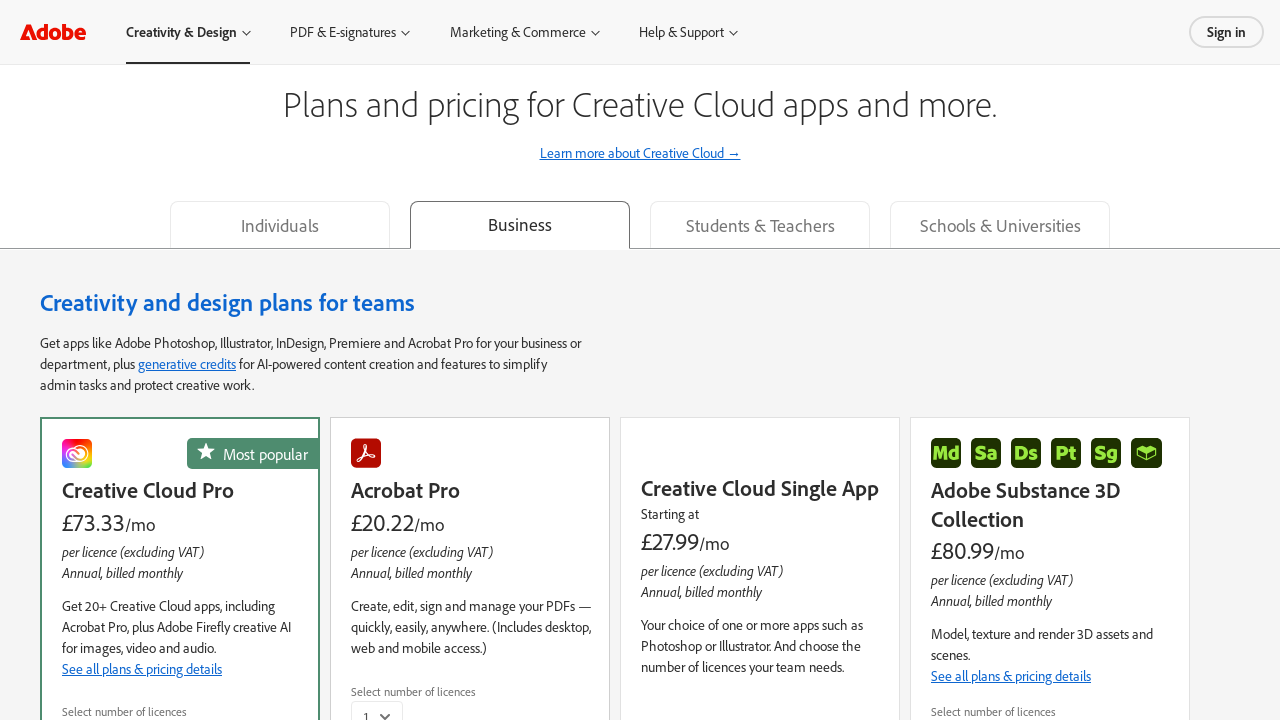

Waited for Students & Teachers tab element to appear
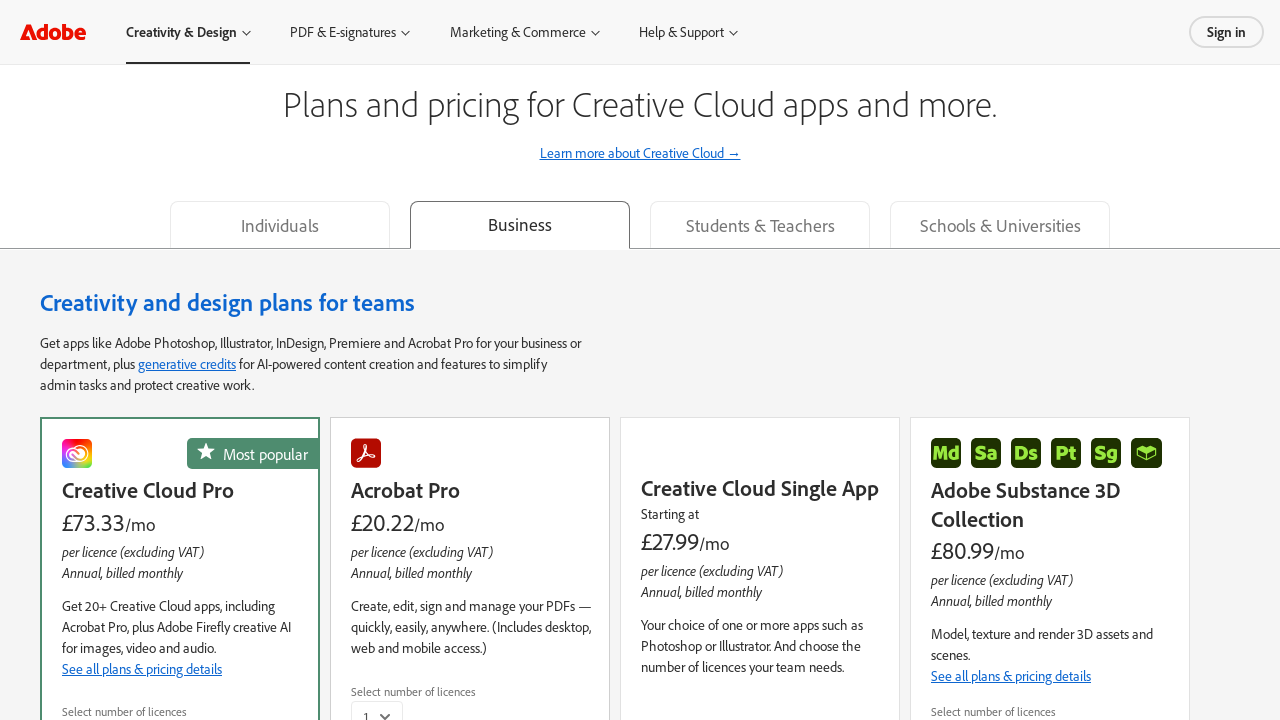

Clicked on Students & Teachers tab at (760, 224) on div[data-query-value="edu"]
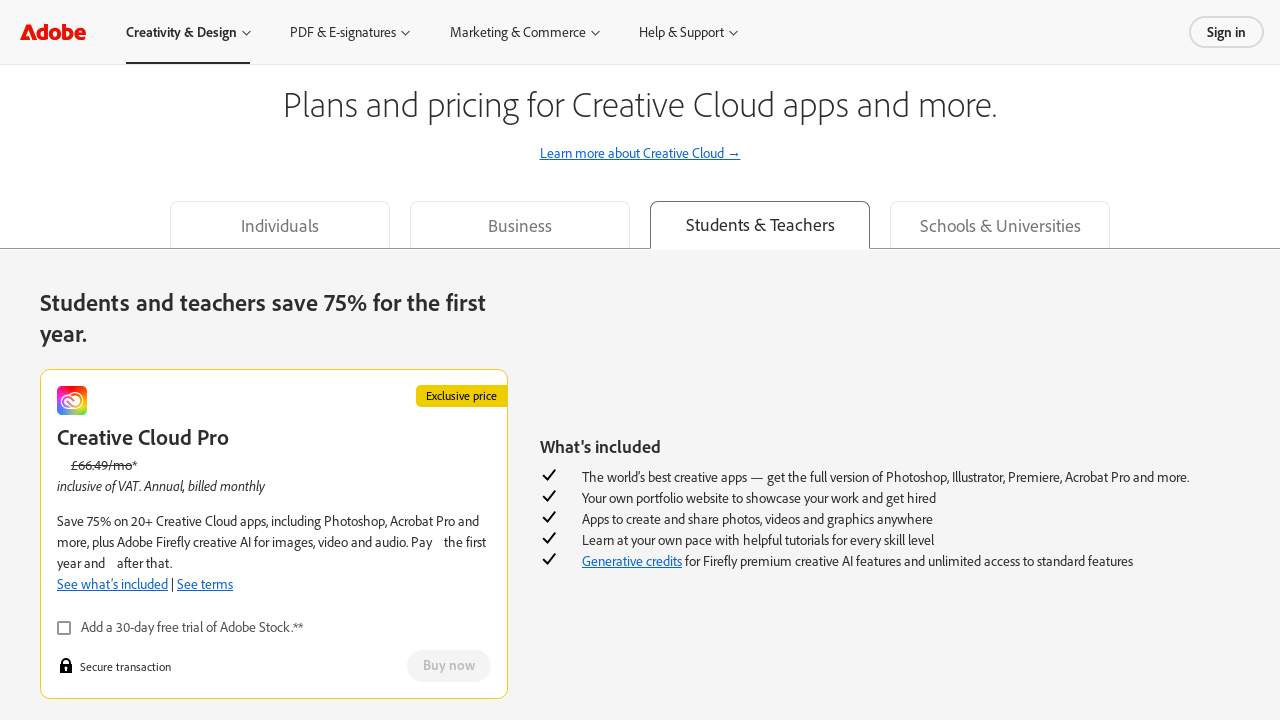

Waited 1500ms for Students & Teachers tab content to load
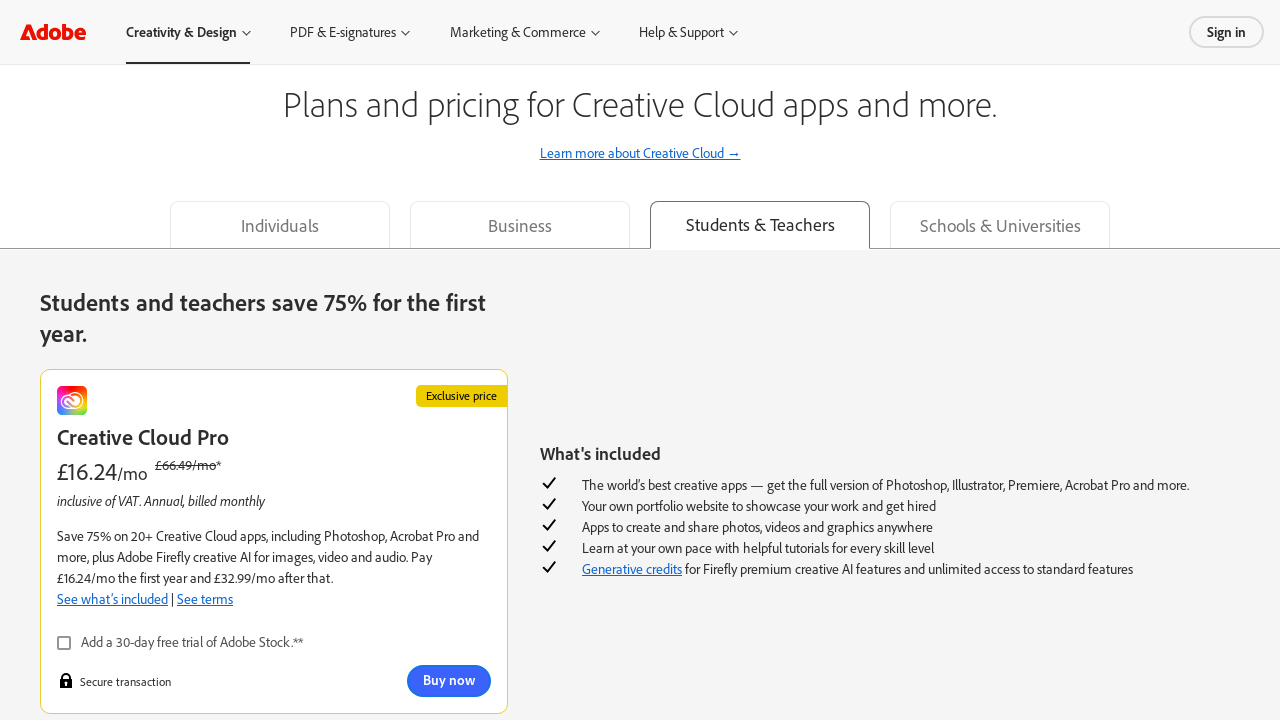

Verified Students & Teachers tab panel is visible with content loaded
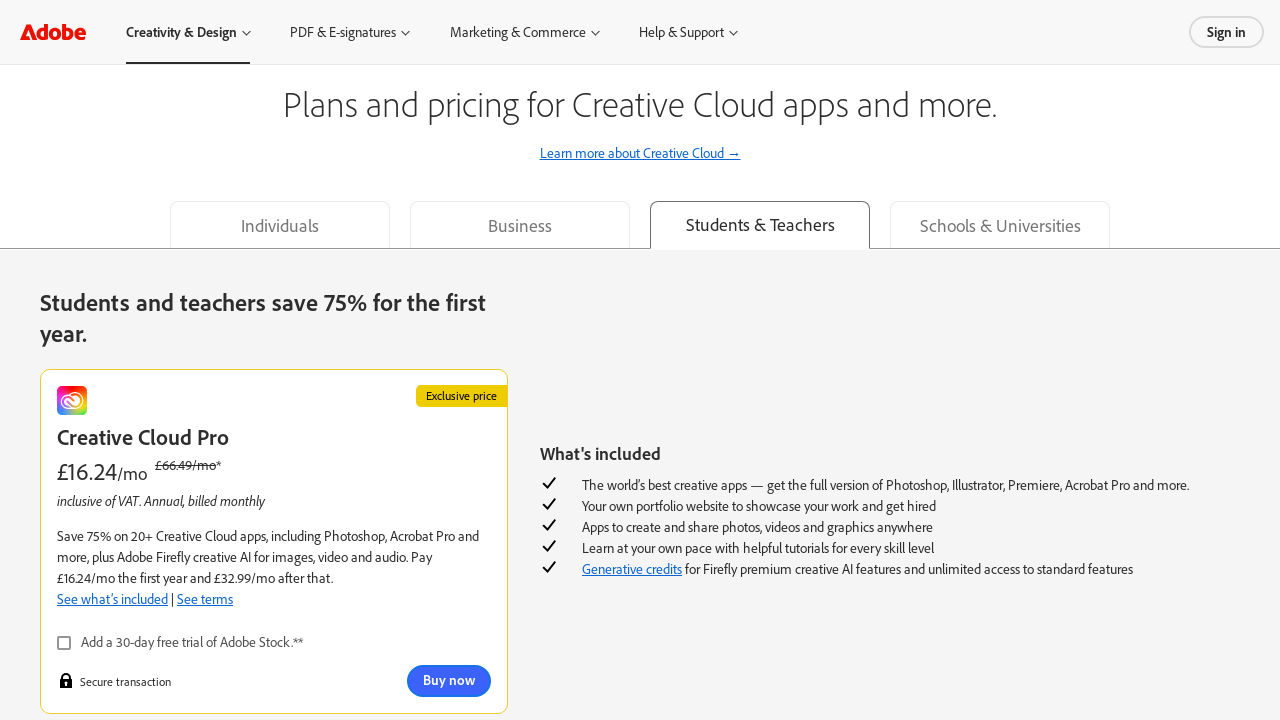

Waited for Schools & Universities tab element to appear
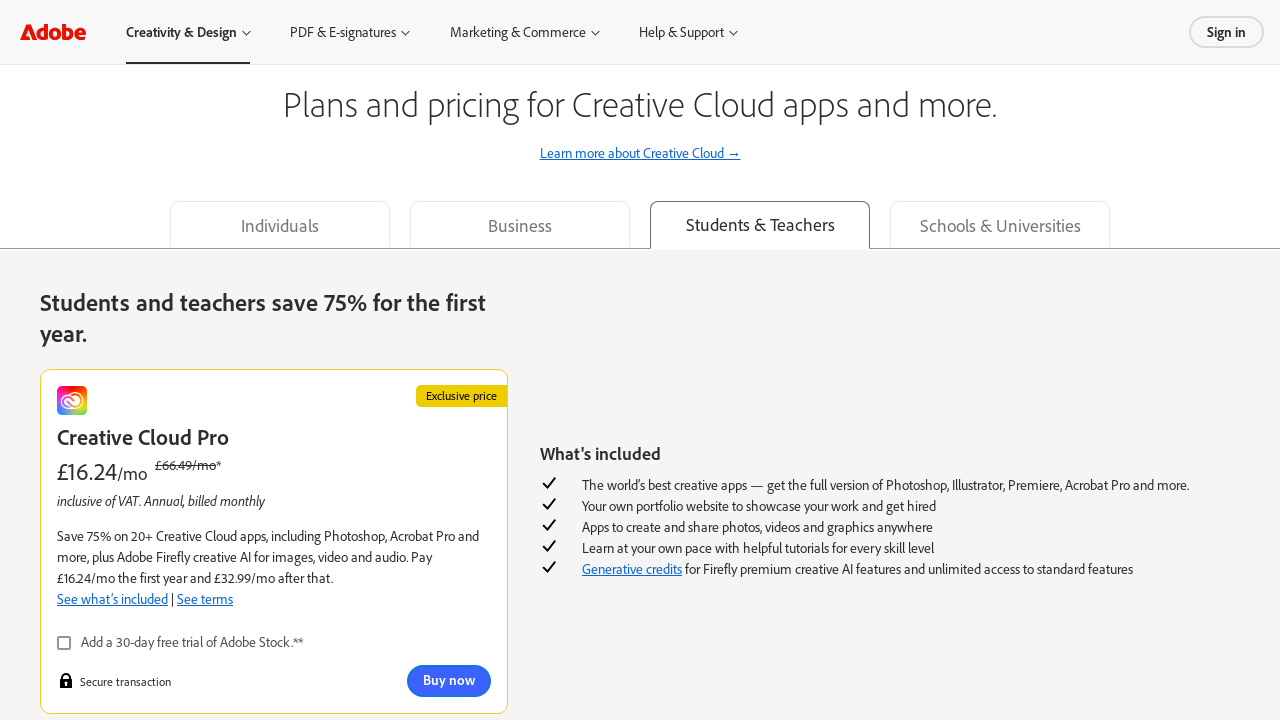

Clicked on Schools & Universities tab at (1000, 224) on div[data-query-value="edu_inst"]
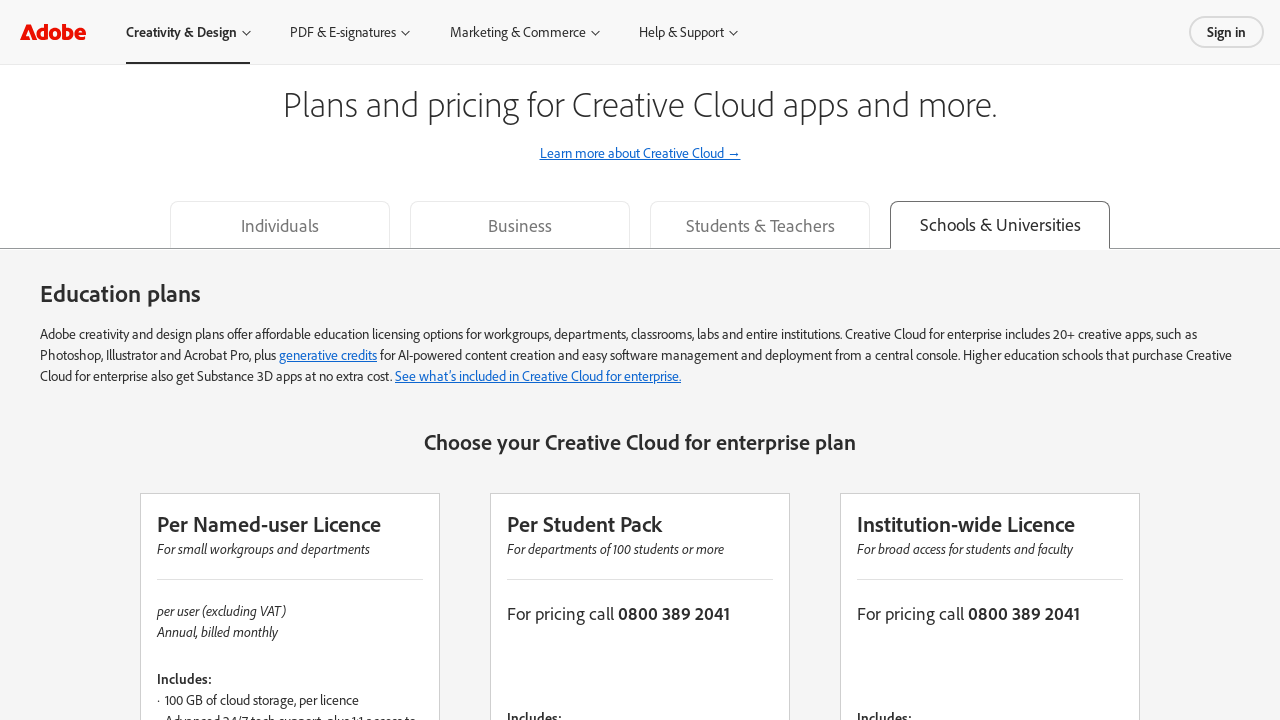

Waited 1500ms for Schools & Universities tab content to load
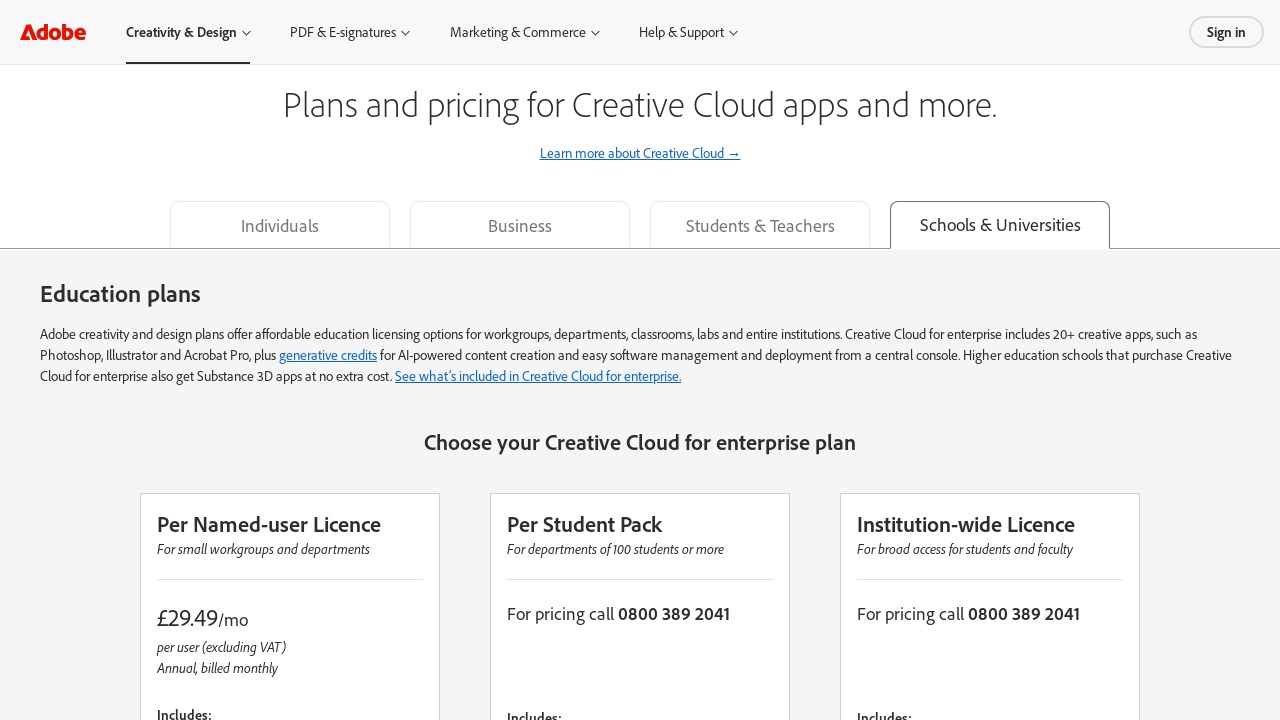

Verified Schools & Universities tab panel is visible with content loaded
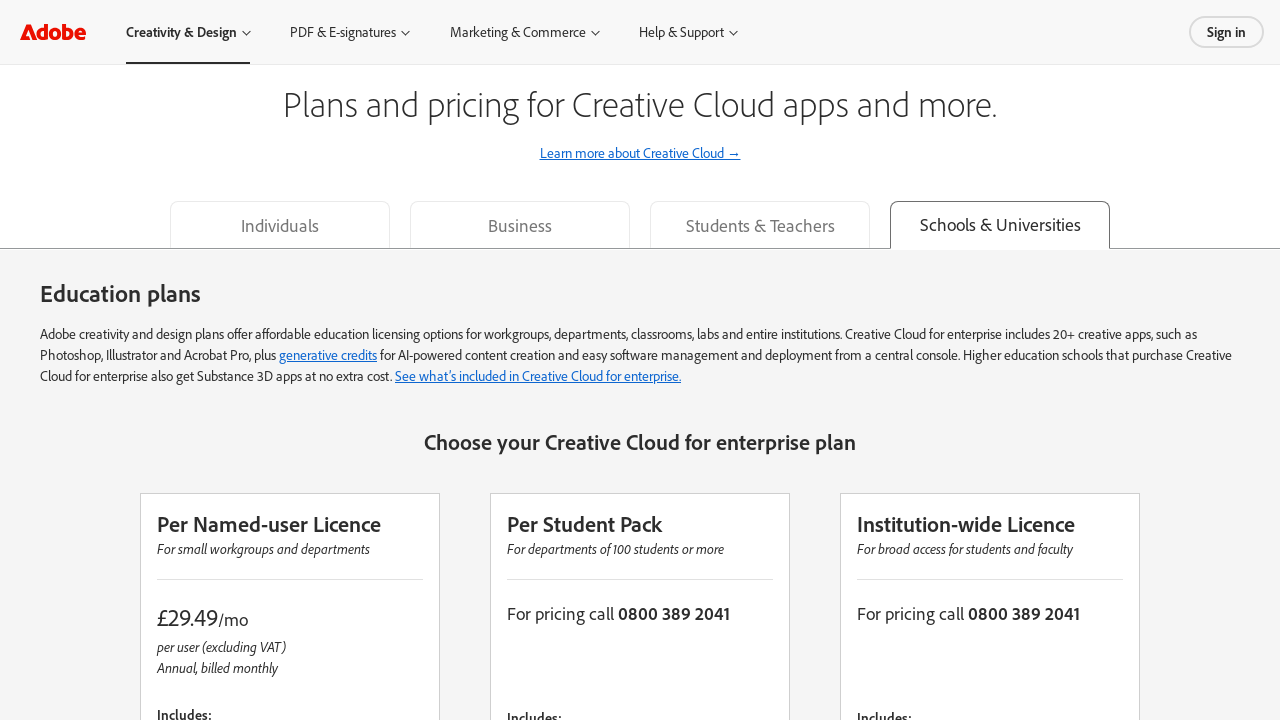

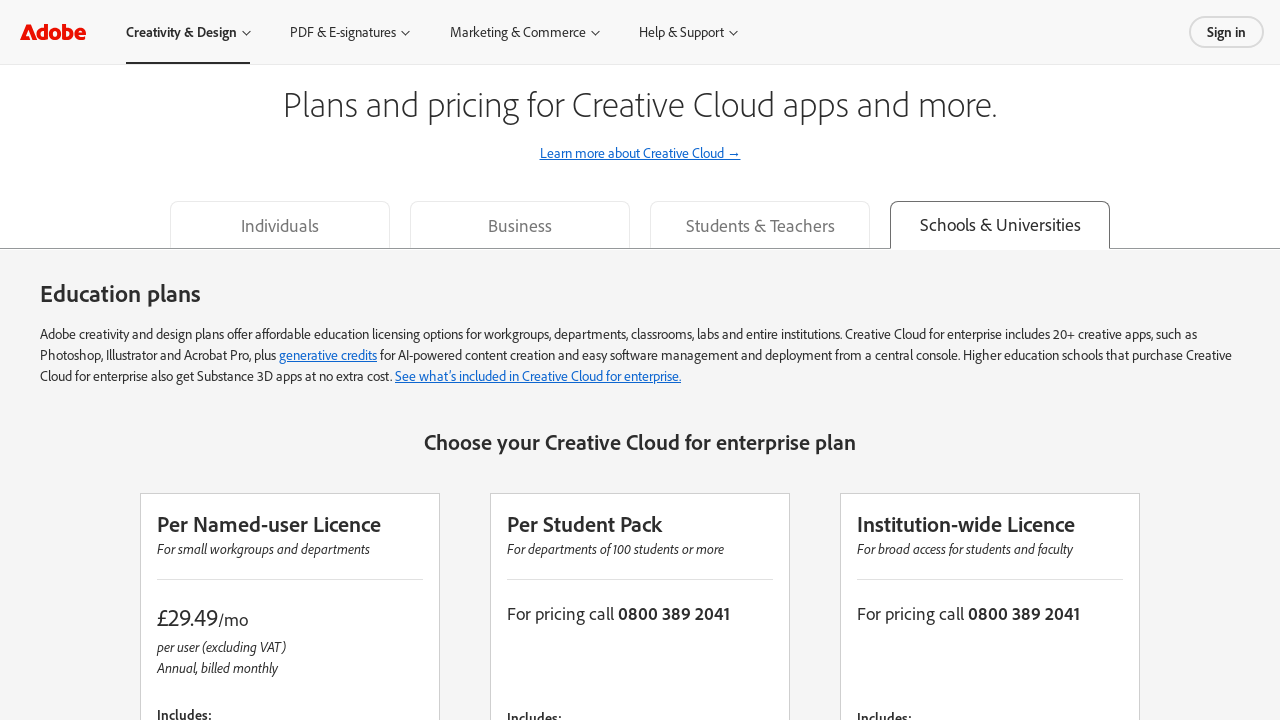